Tests context menu functionality by right-clicking a button, selecting the "Copy" option from the context menu, and accepting the resulting alert dialog

Starting URL: https://swisnl.github.io/jQuery-contextMenu/demo.html

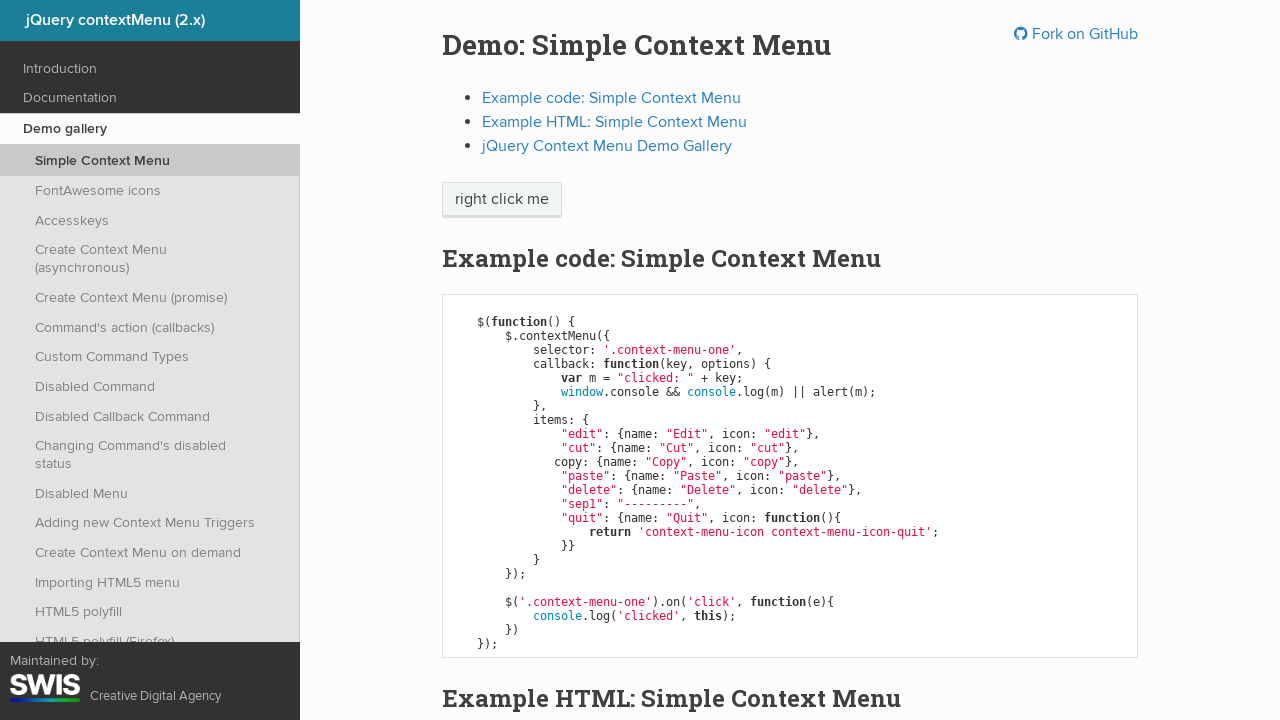

Right-clicked on the context menu button to open context menu at (502, 200) on span.context-menu-one.btn.btn-neutral
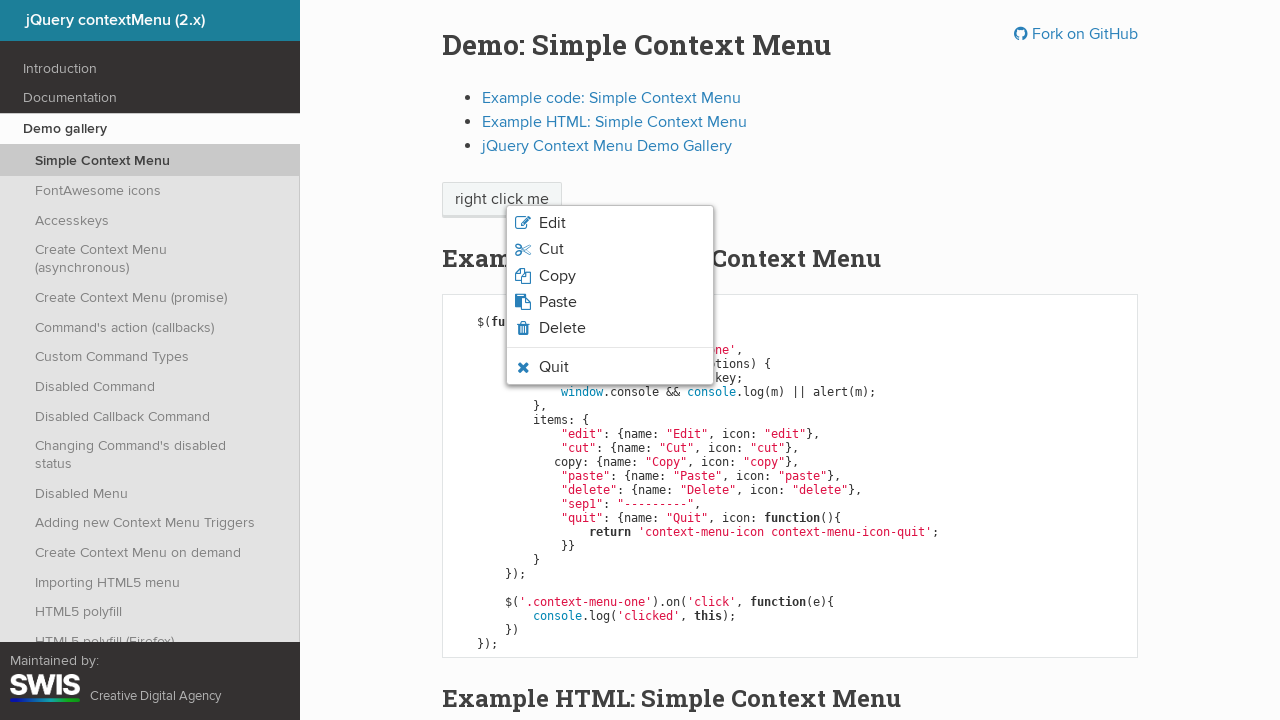

Clicked on the 'Copy' option in the context menu at (610, 276) on li.context-menu-item.context-menu-icon-copy
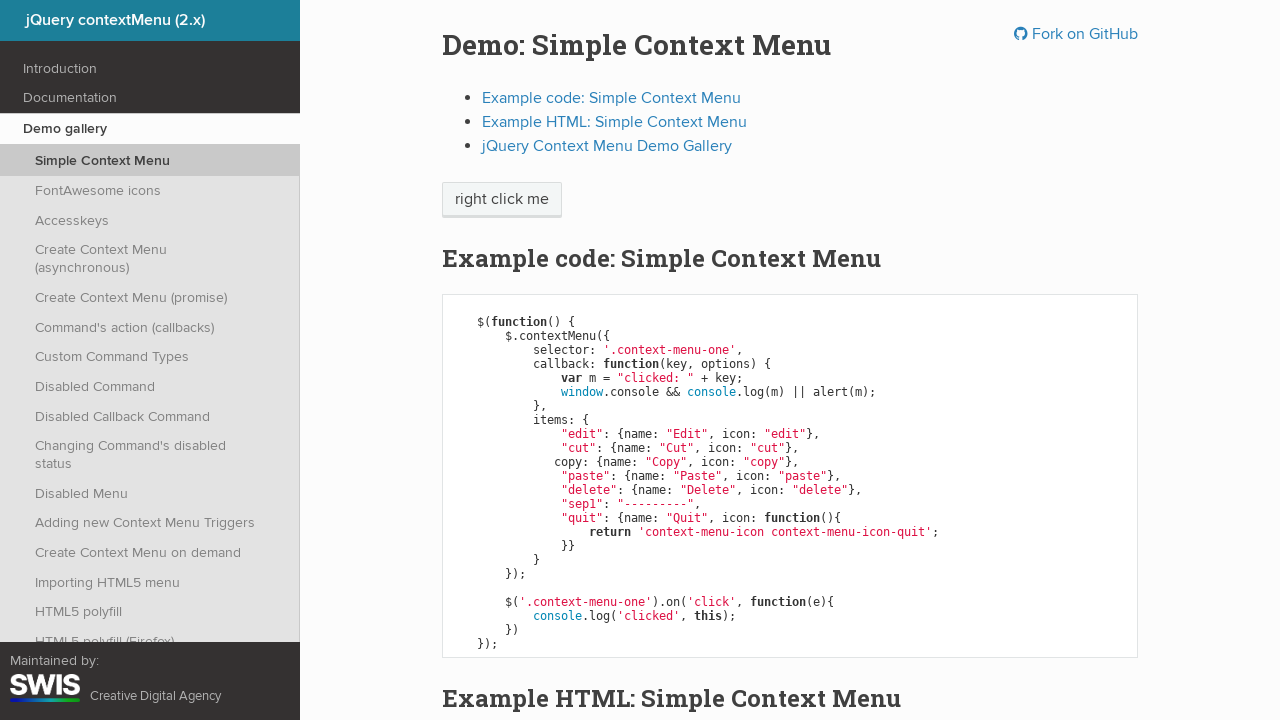

Set up dialog handler to accept alert
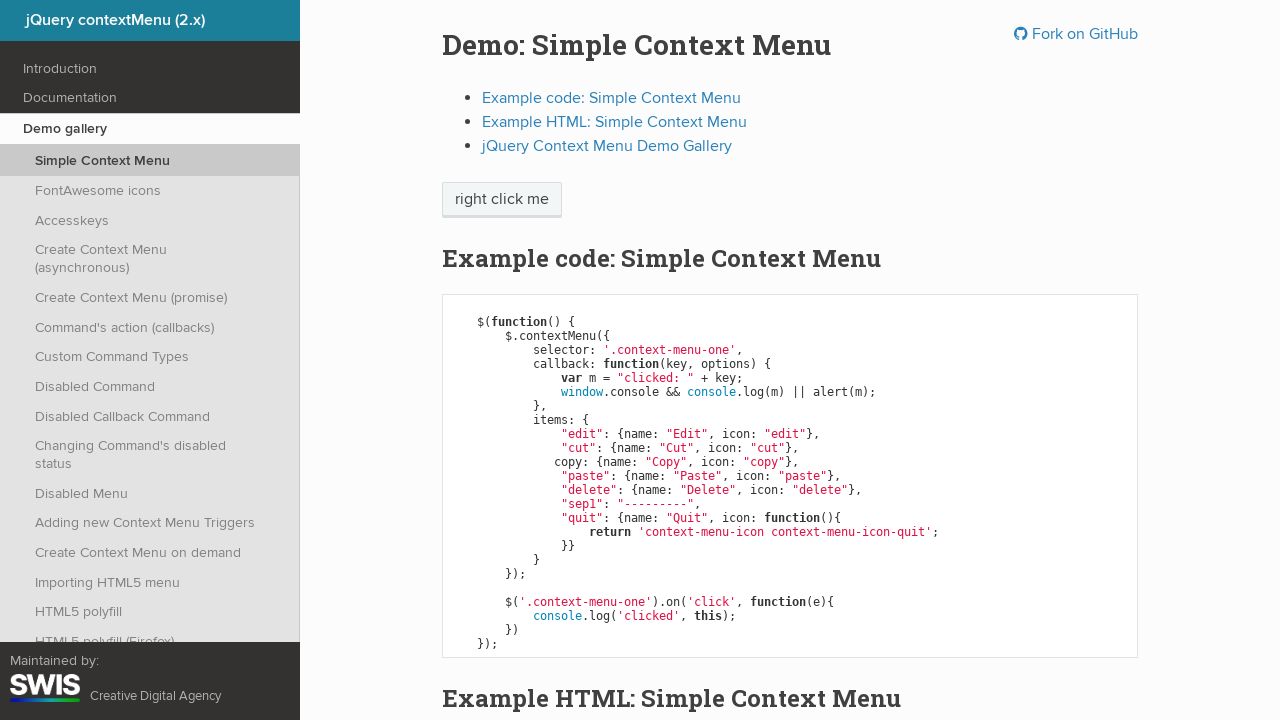

Waited 500ms for alert dialog to appear
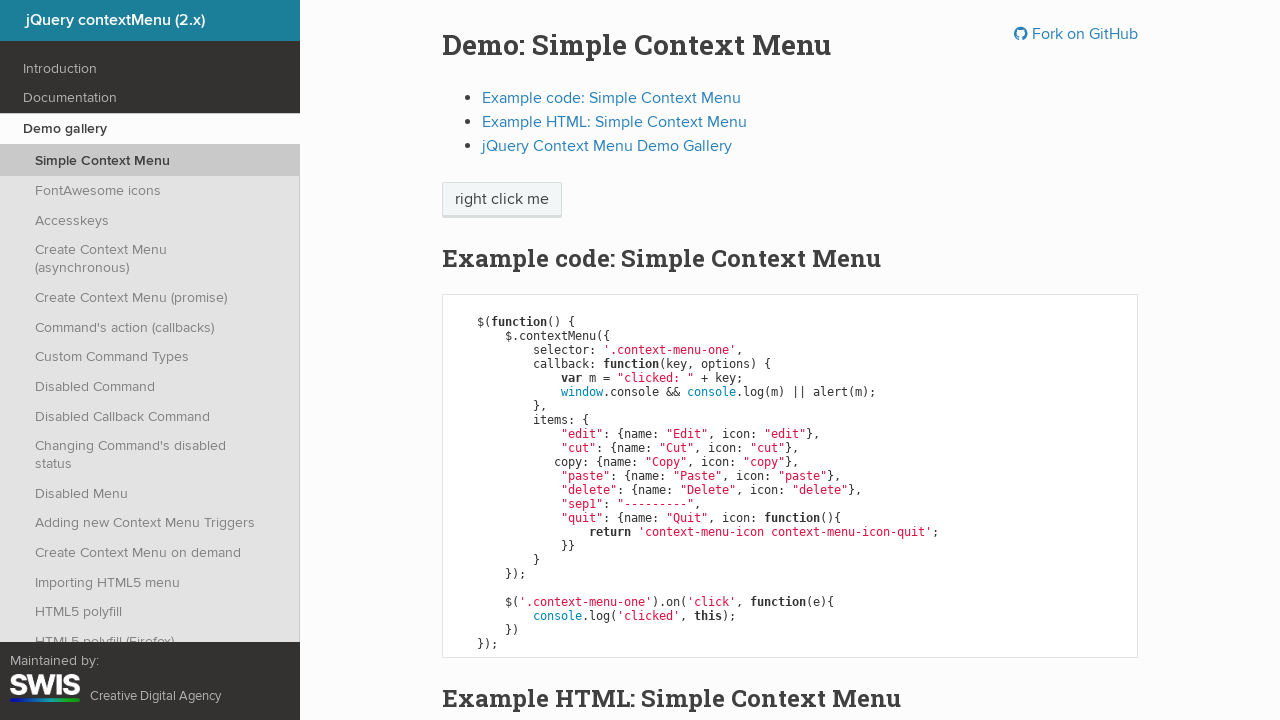

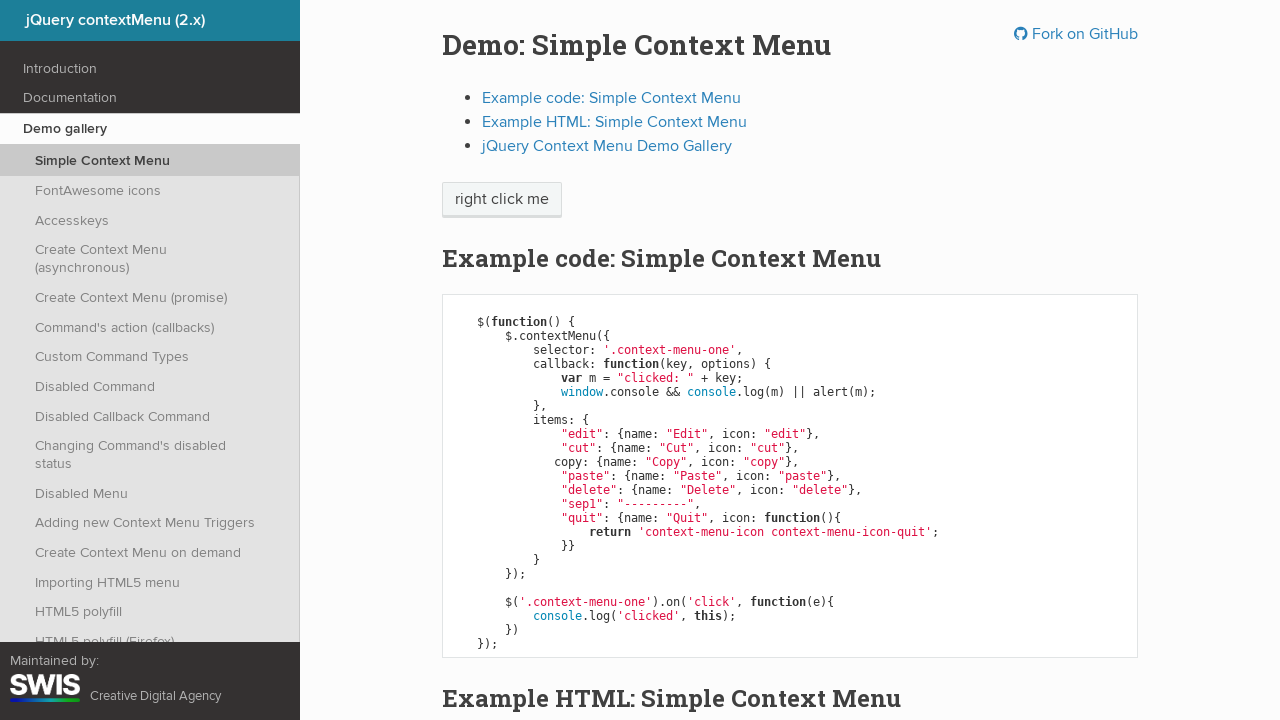